Tests dynamic controls page by clicking a checkbox to select it, then clicking again to deselect it

Starting URL: https://v1.training-support.net/selenium/dynamic-controls

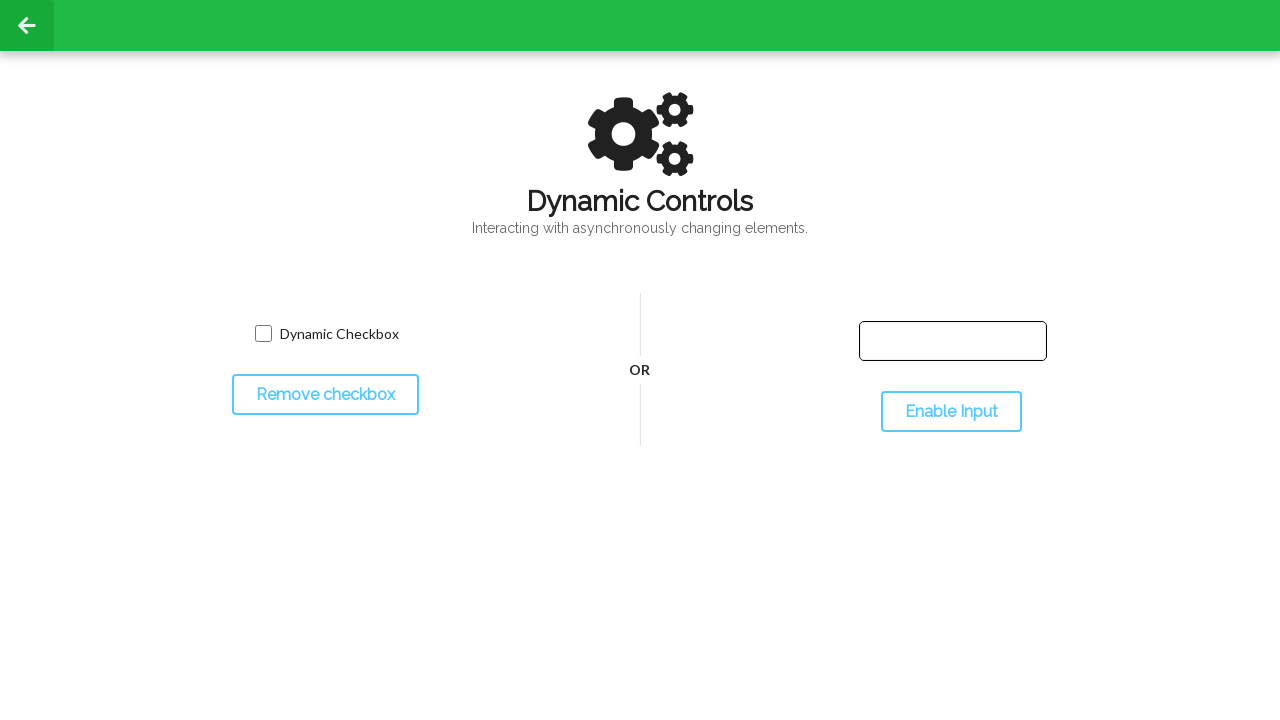

Clicked checkbox to select it at (327, 334) on .willDisappear
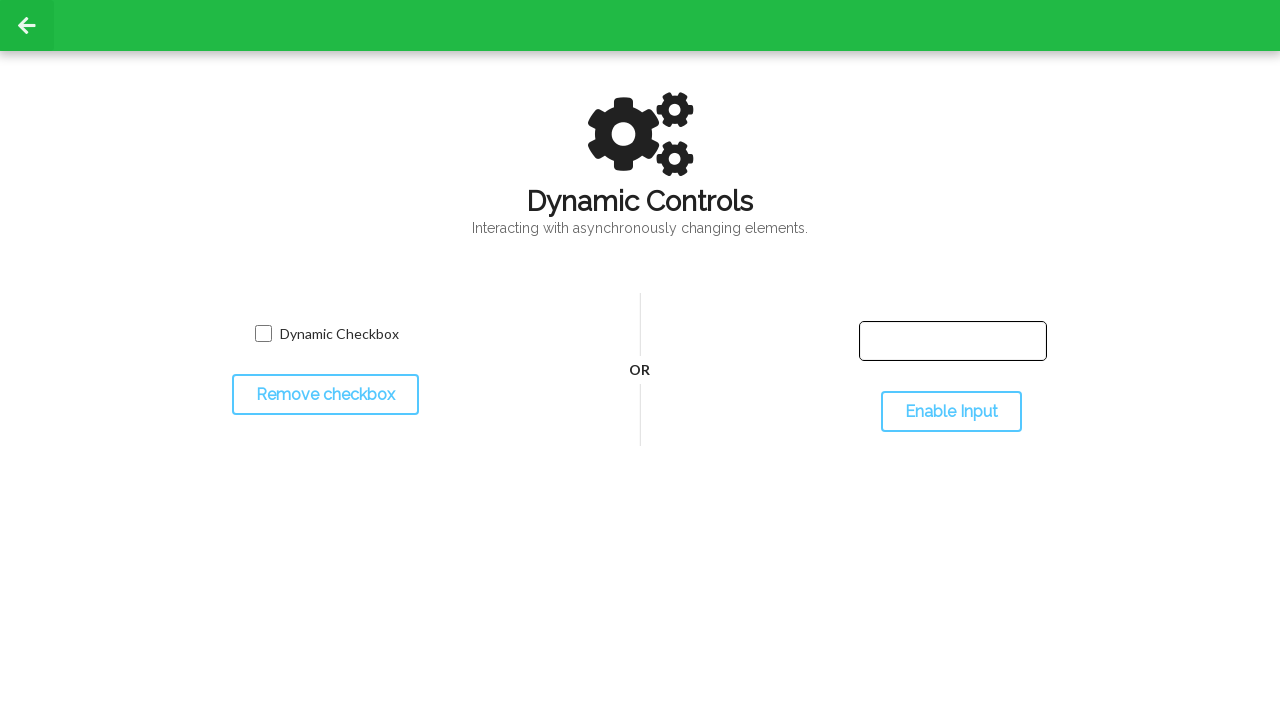

Clicked checkbox again to deselect it at (327, 334) on .willDisappear
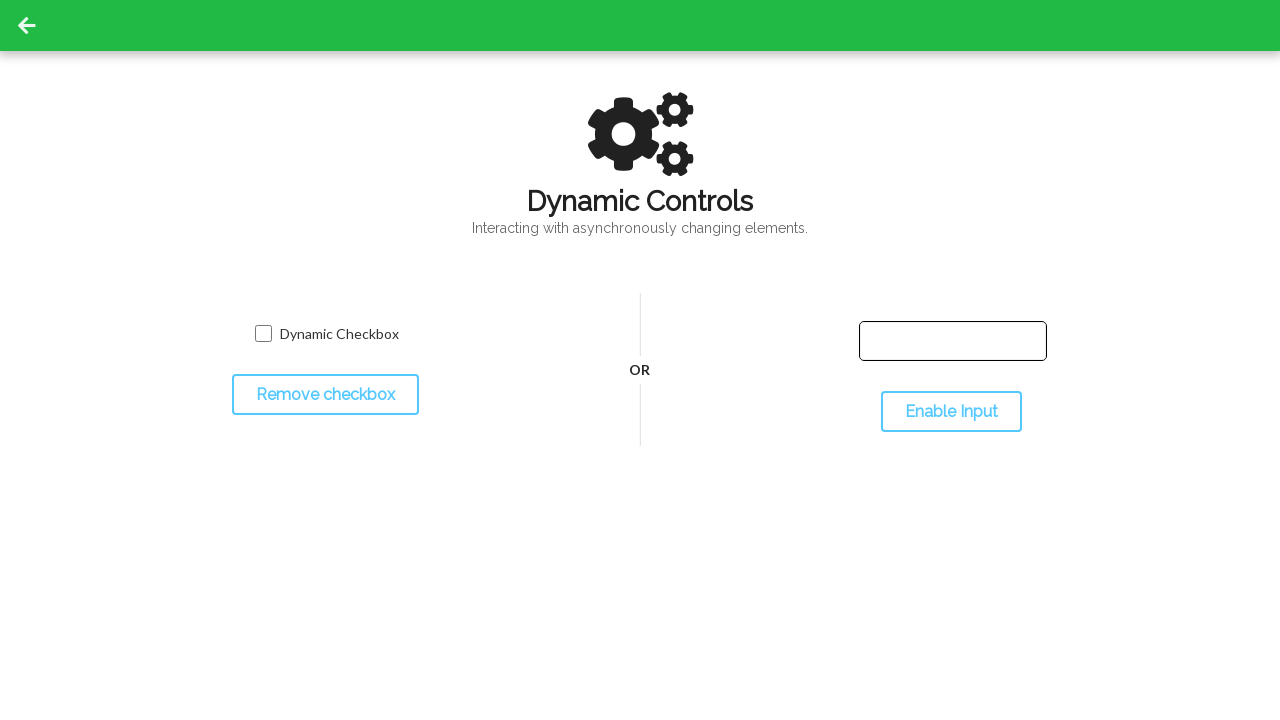

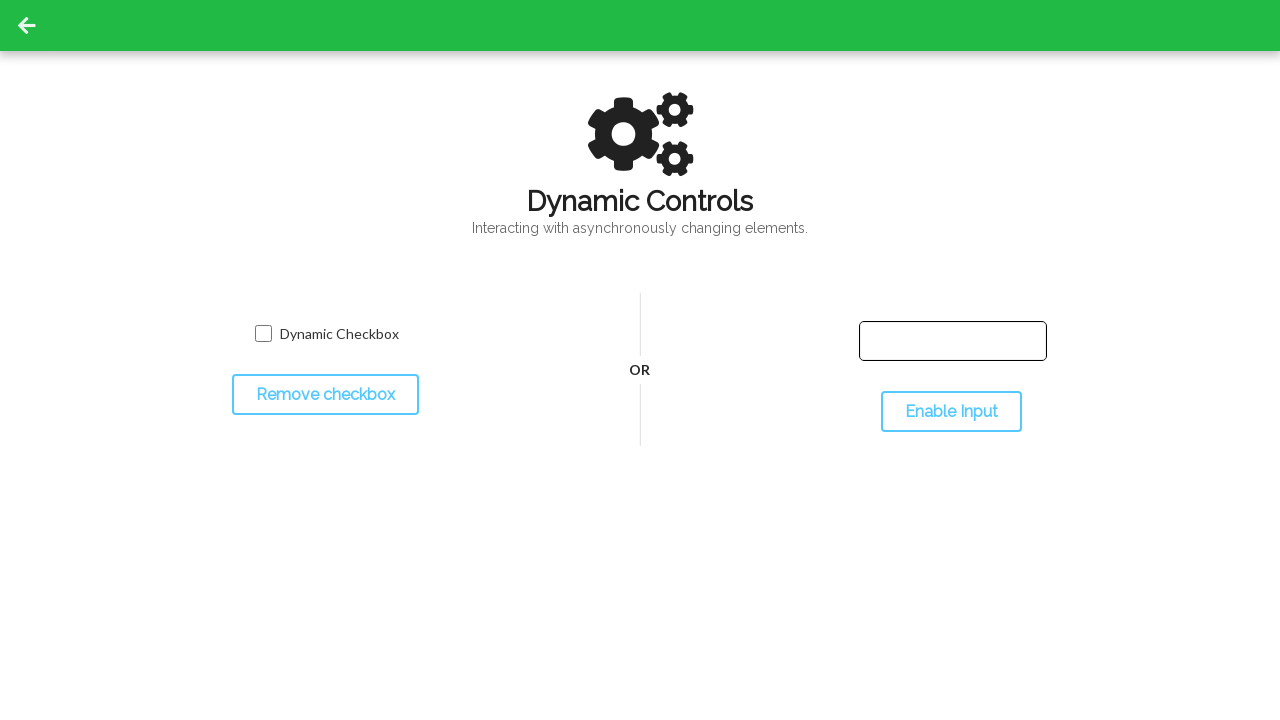